Navigates to the World Clock page on timeanddate.com and verifies that the world clock table with city and time information is loaded and displayed.

Starting URL: https://www.timeanddate.com/worldclock/

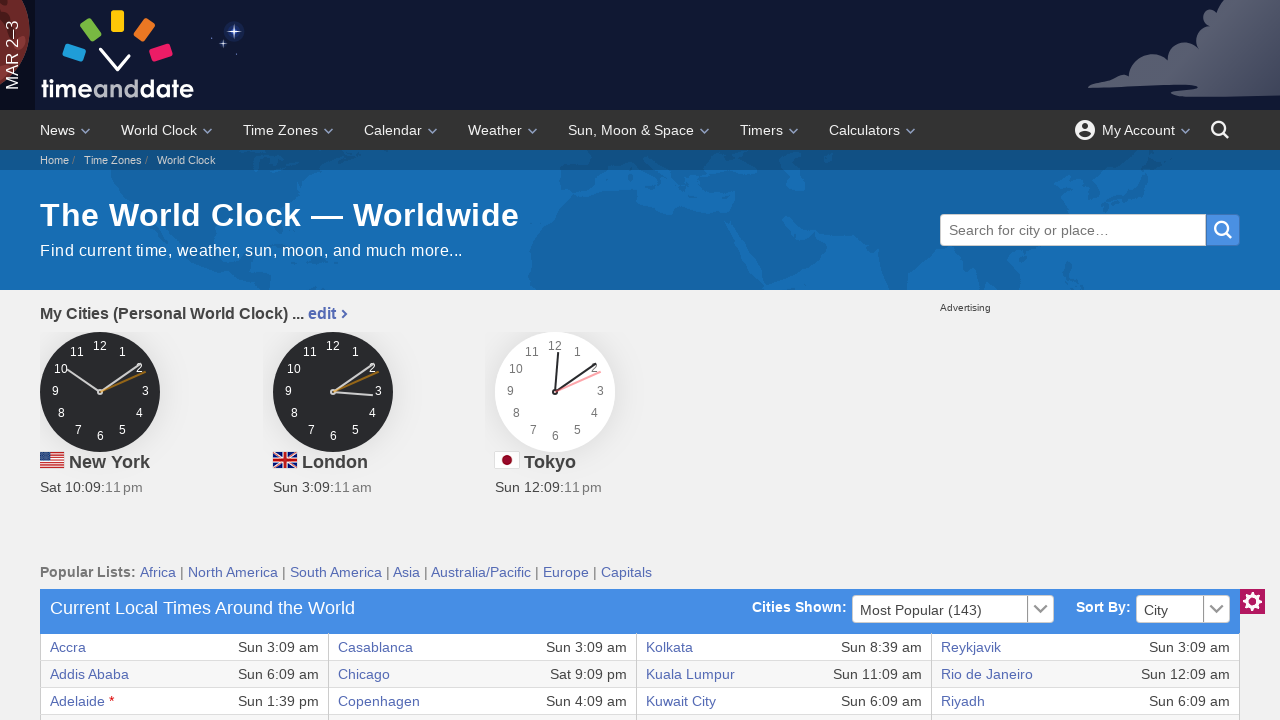

World clock table loaded and visible
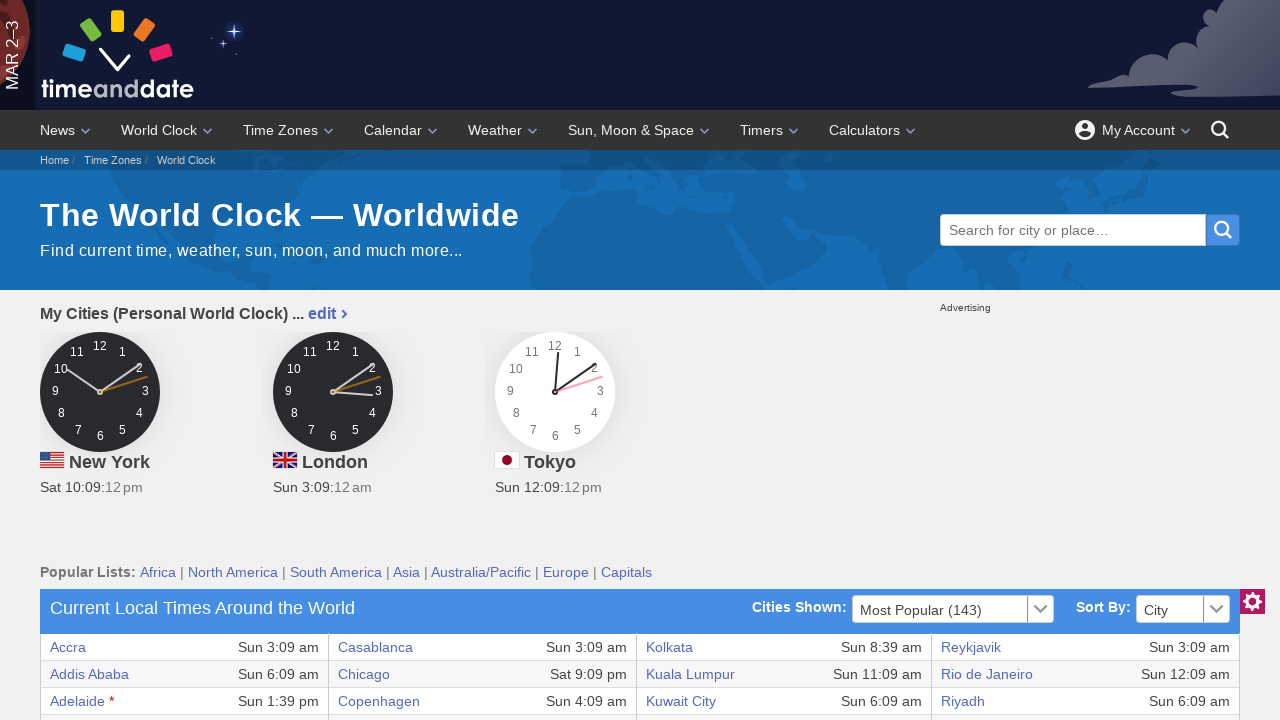

Verified world clock table contains city and time information
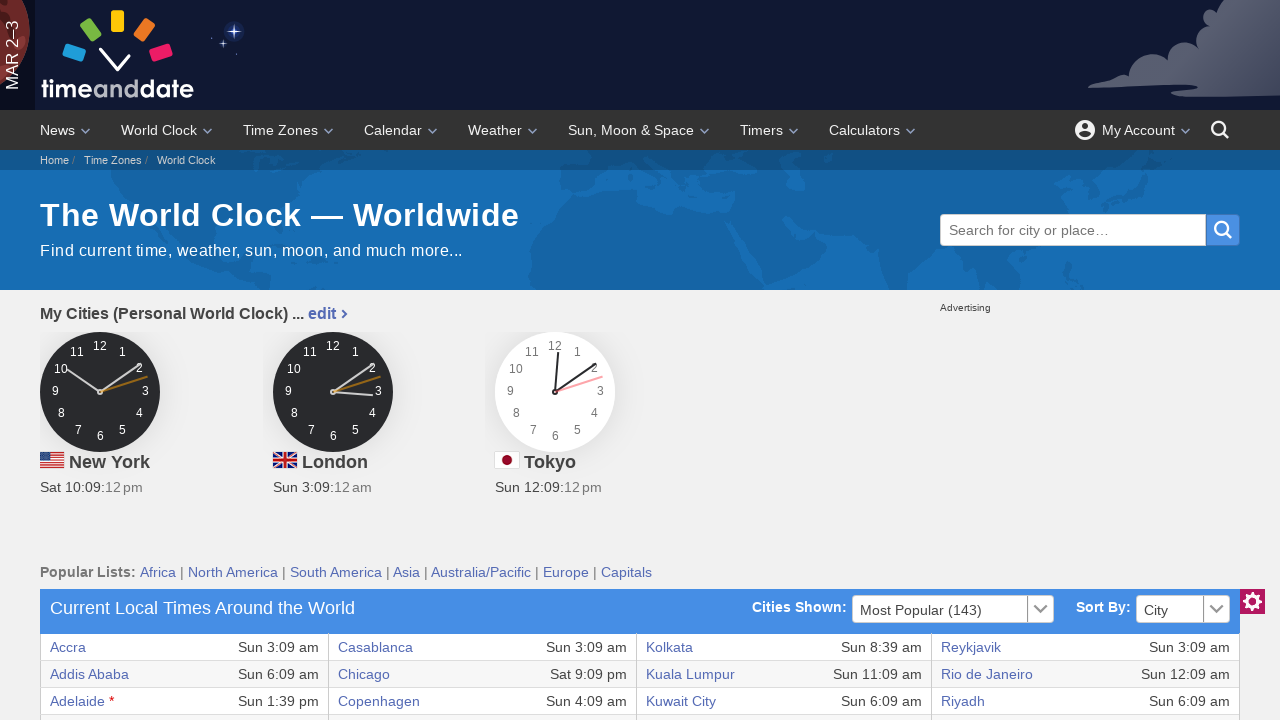

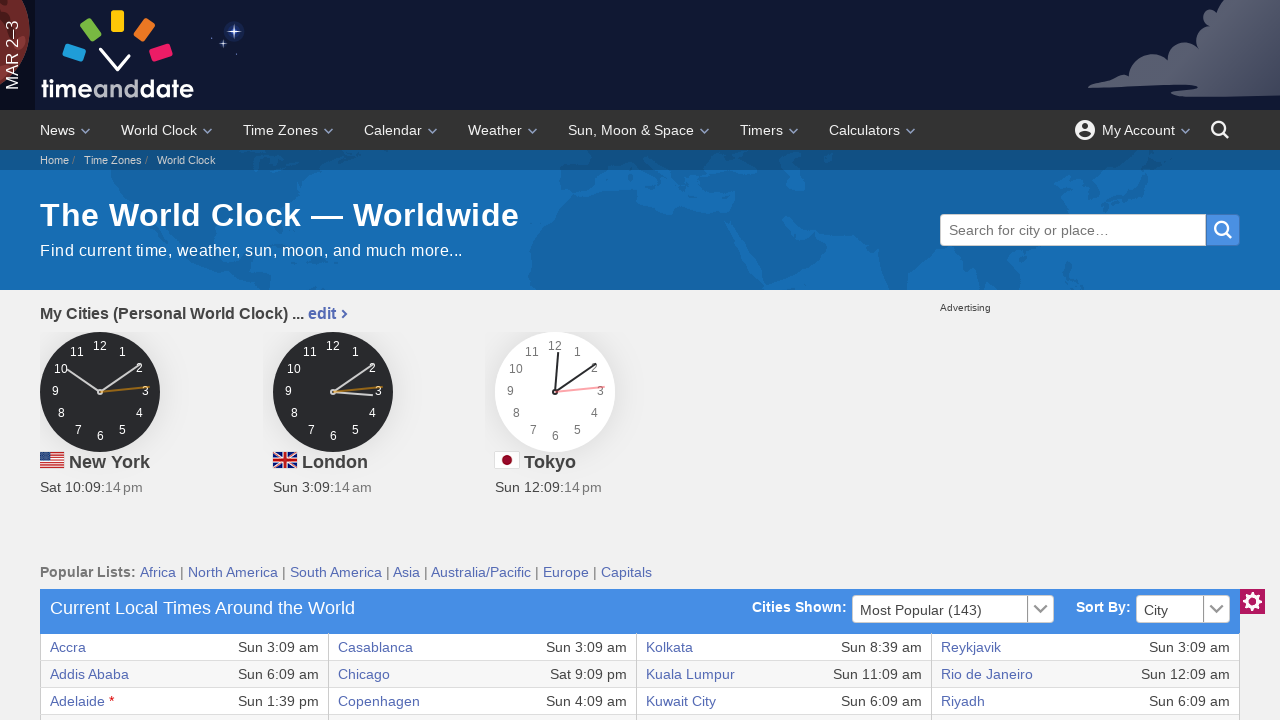